Tests mortgage loan calculator by entering purchase price and down payment values into the form fields

Starting URL: https://www.mlcalc.com

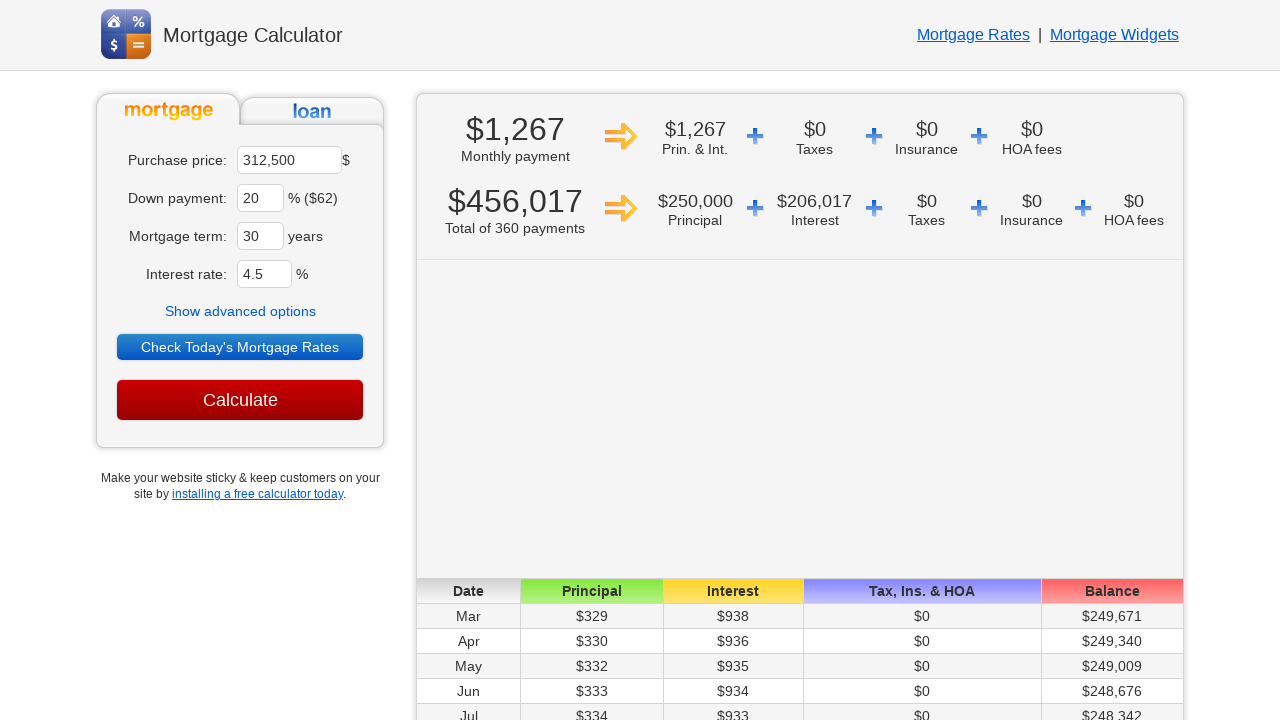

Located purchase price input field
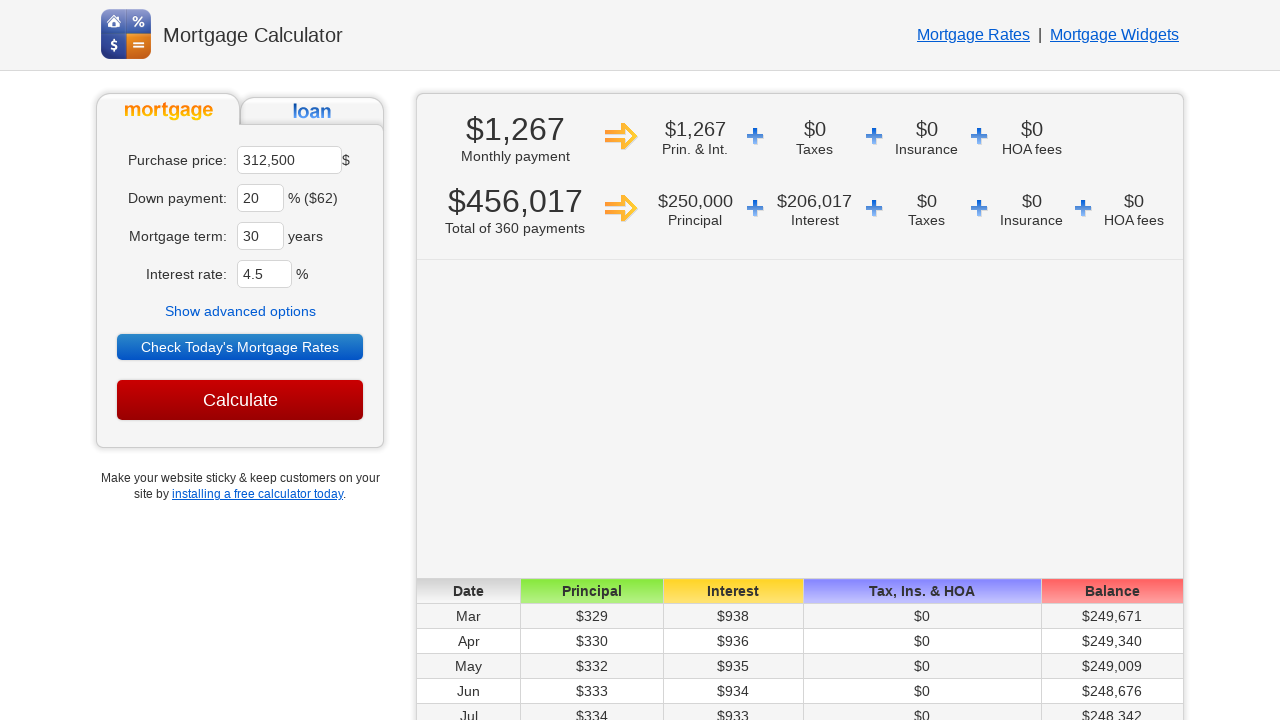

Cleared purchase price field on input[name='ma']
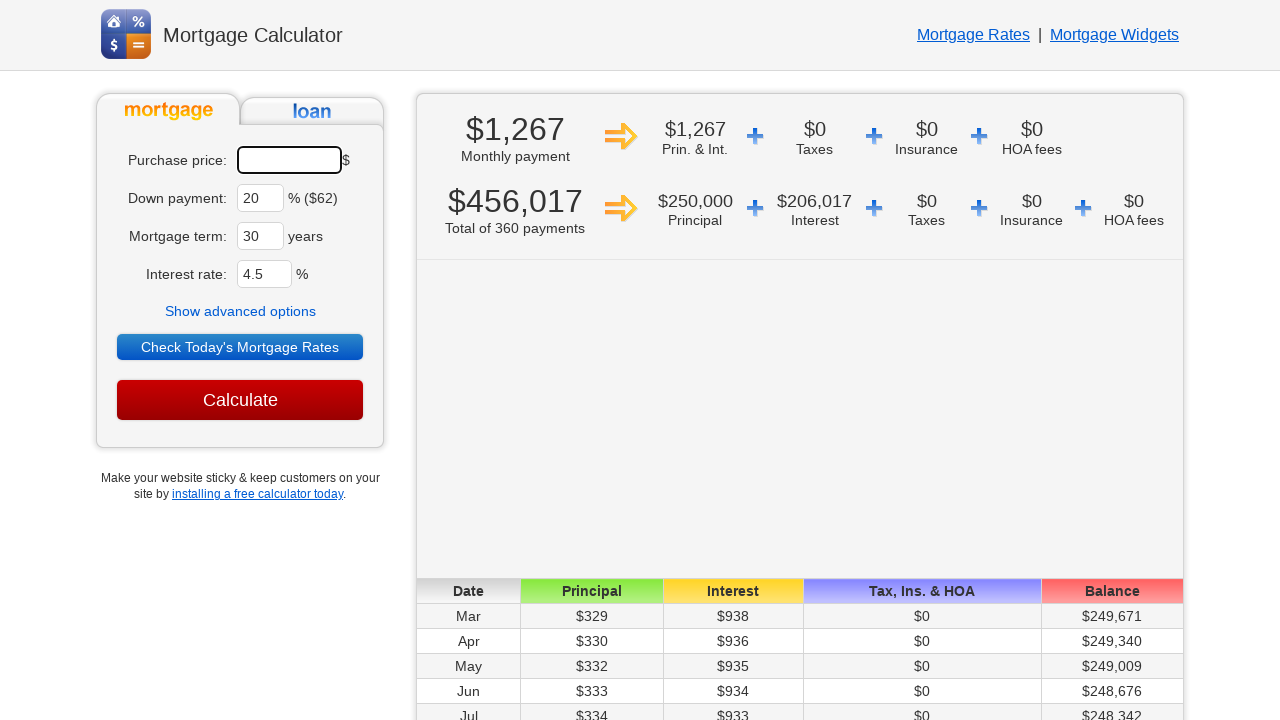

Entered purchase price value of 45000 on input[name='ma']
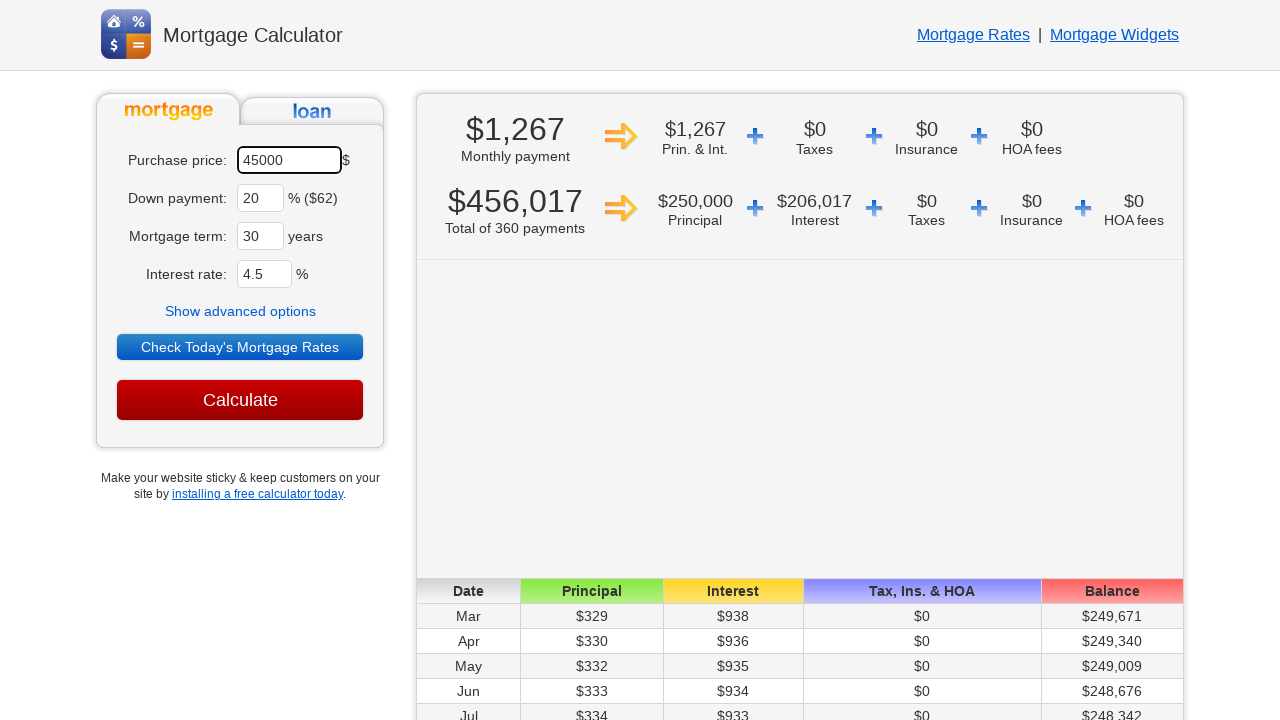

Located down payment input field
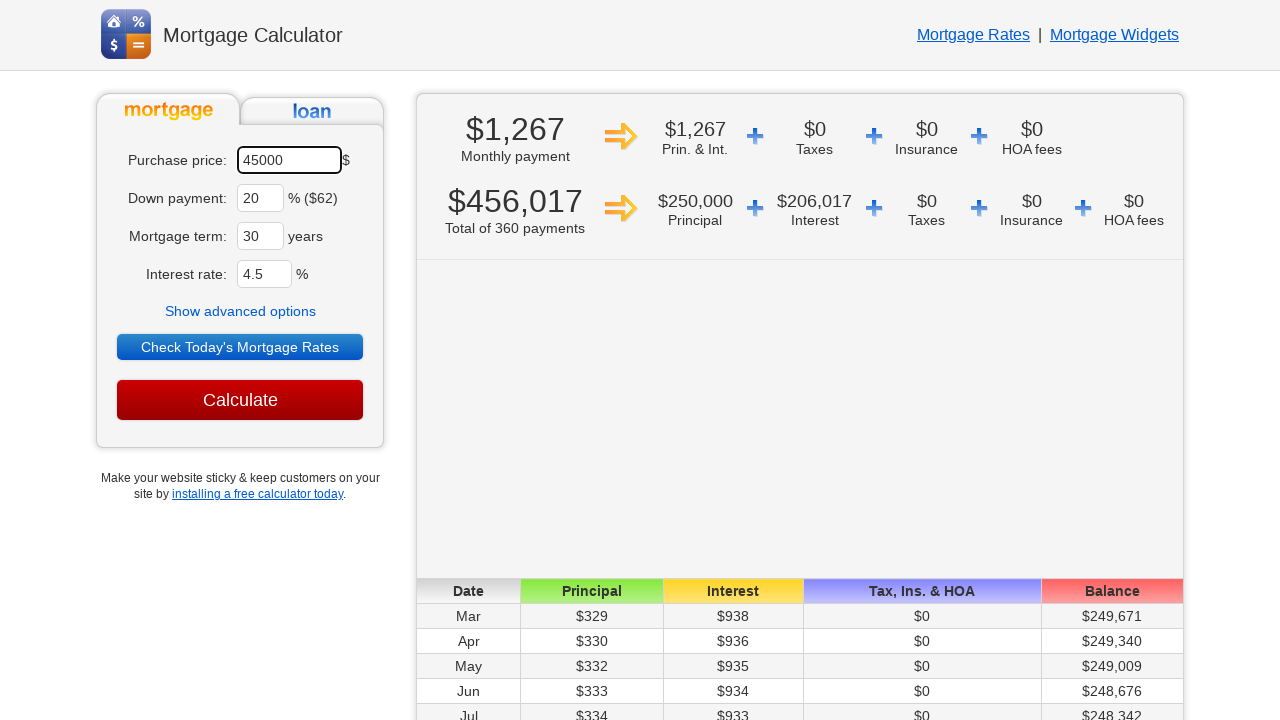

Cleared down payment field on input[name='dp']
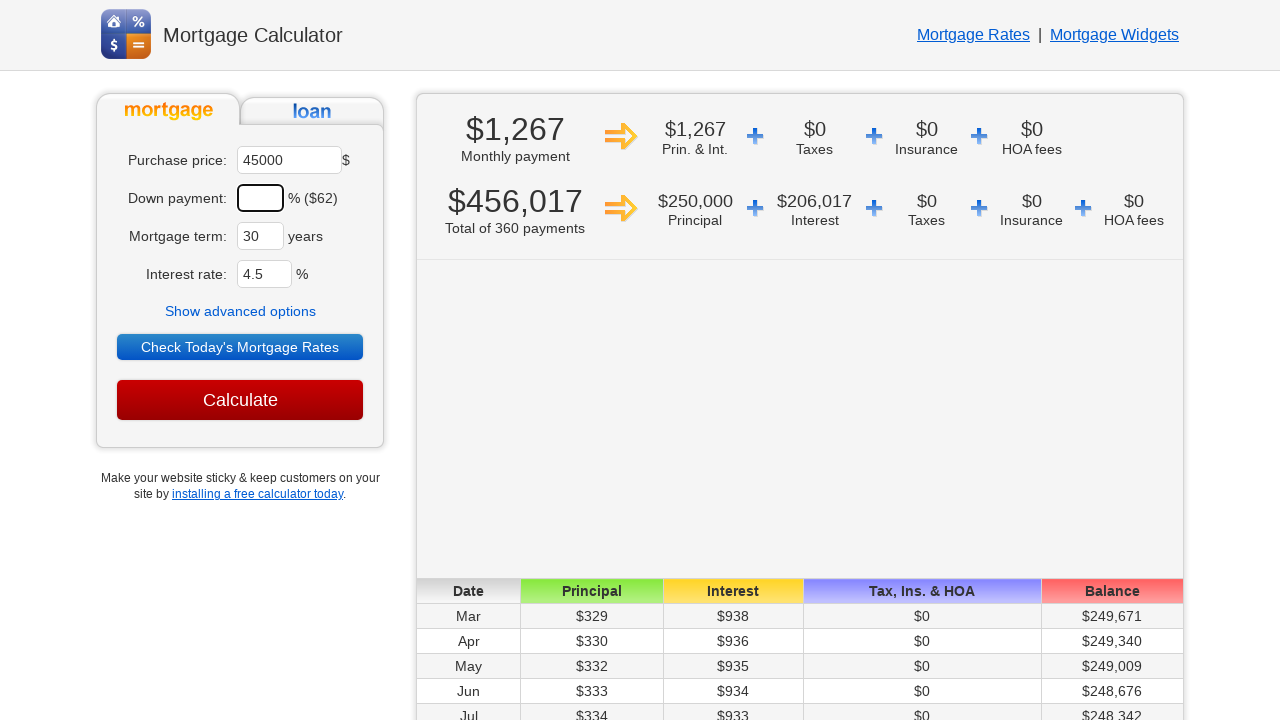

Entered down payment percentage value of 25 on input[name='dp']
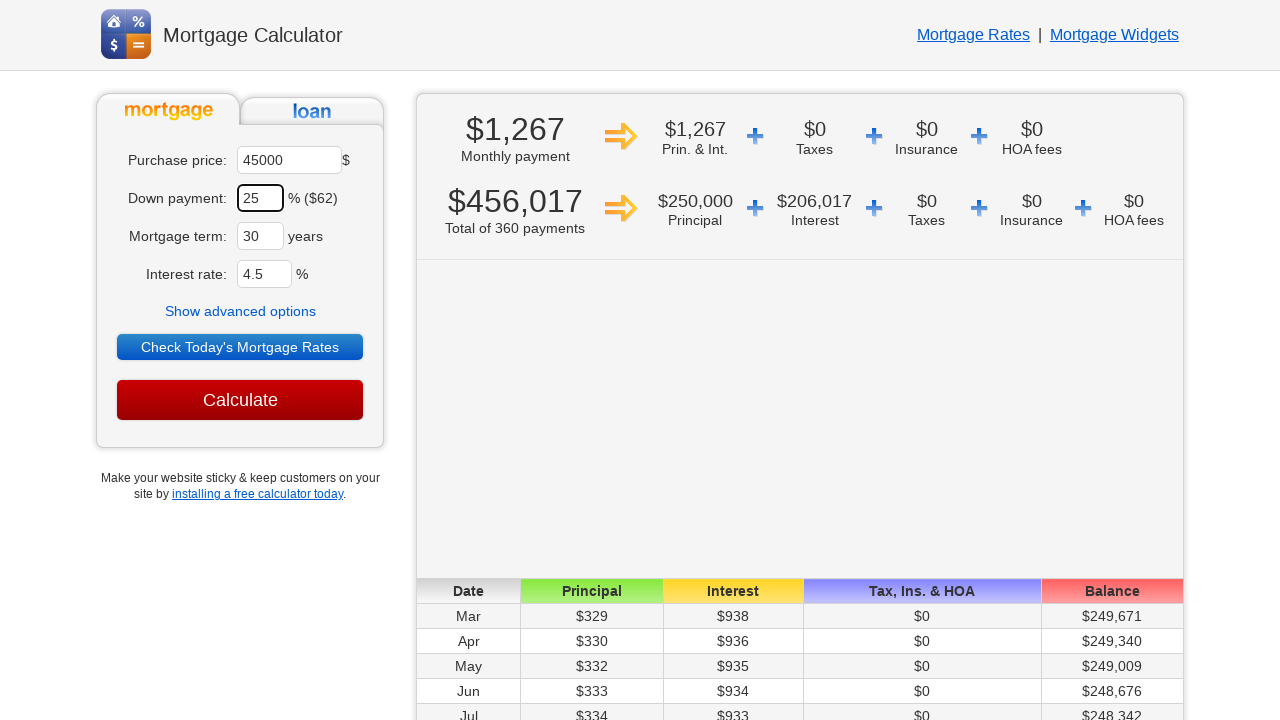

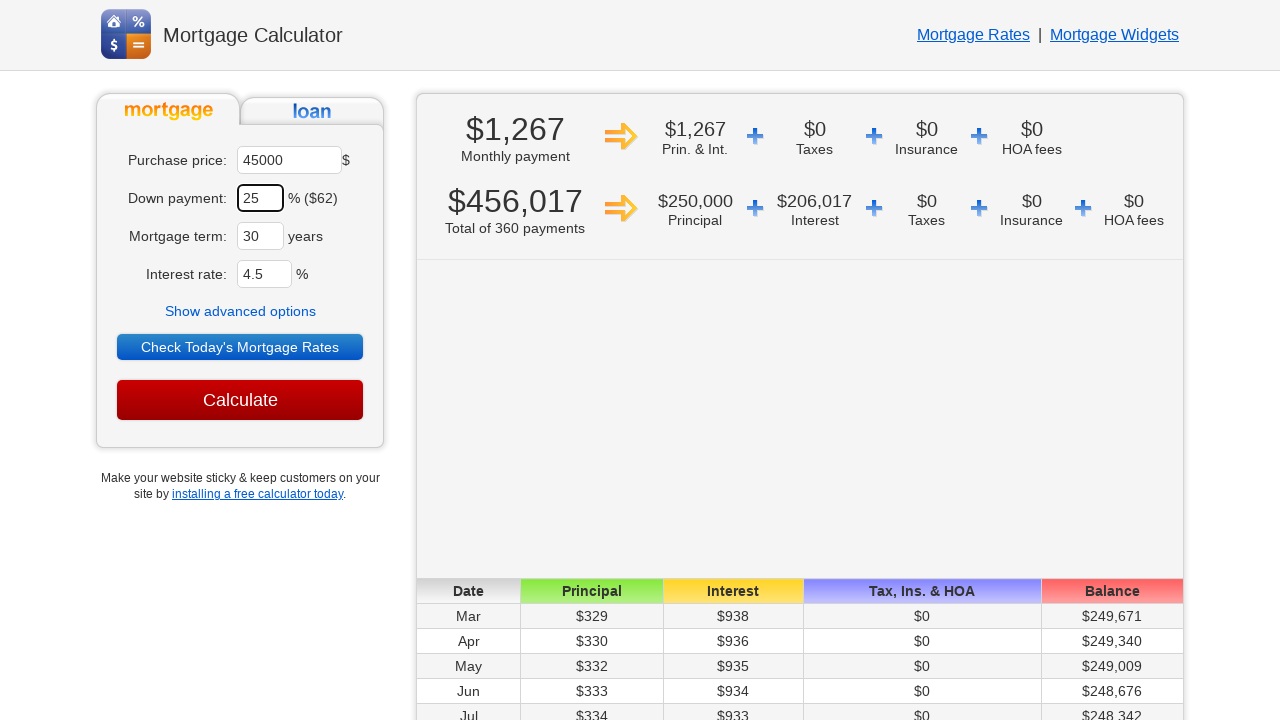